Tests the forgot password form by filling in an email address in the email input field.

Starting URL: https://the-internet.herokuapp.com/forgot_password

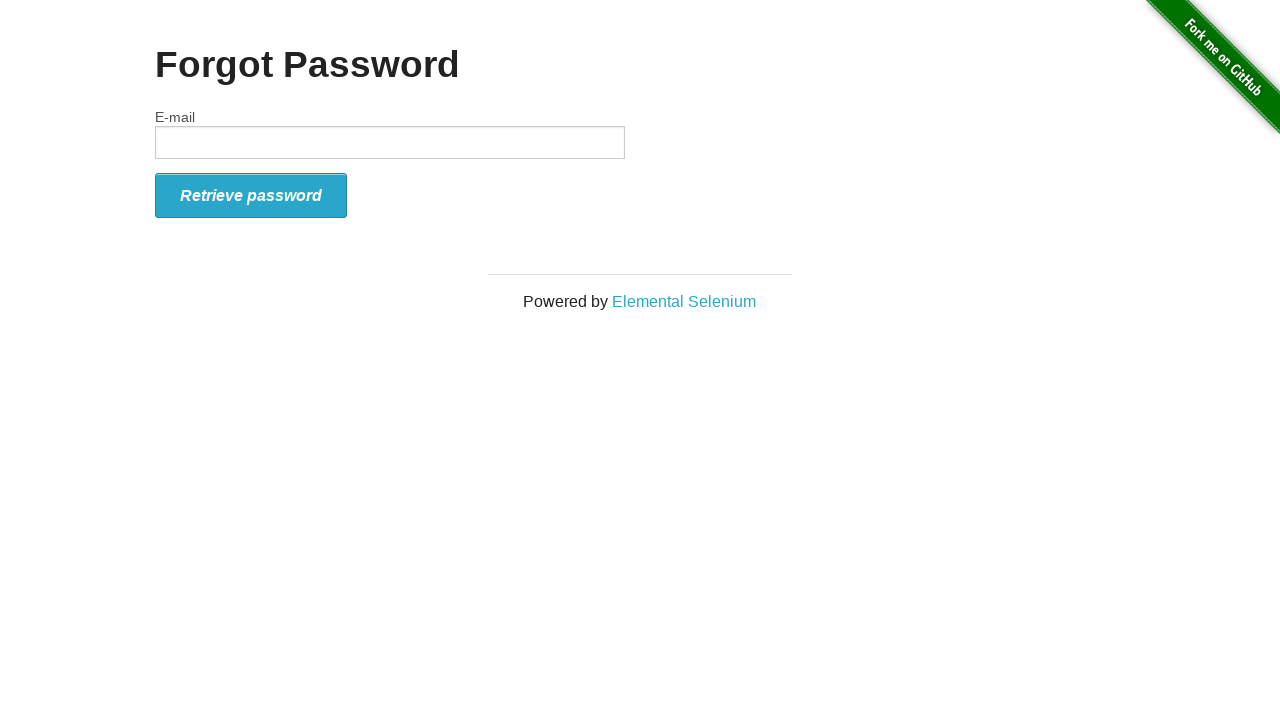

Filled email input field with 'testing123@gmail.com' on #email
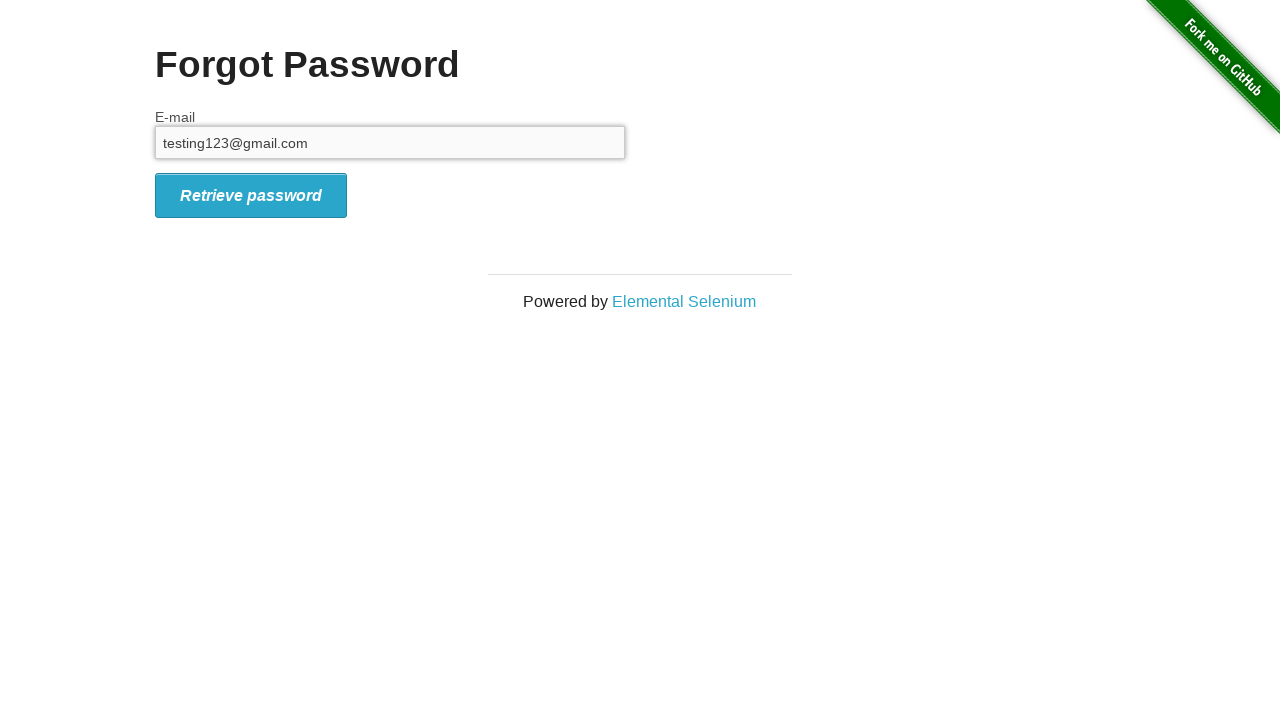

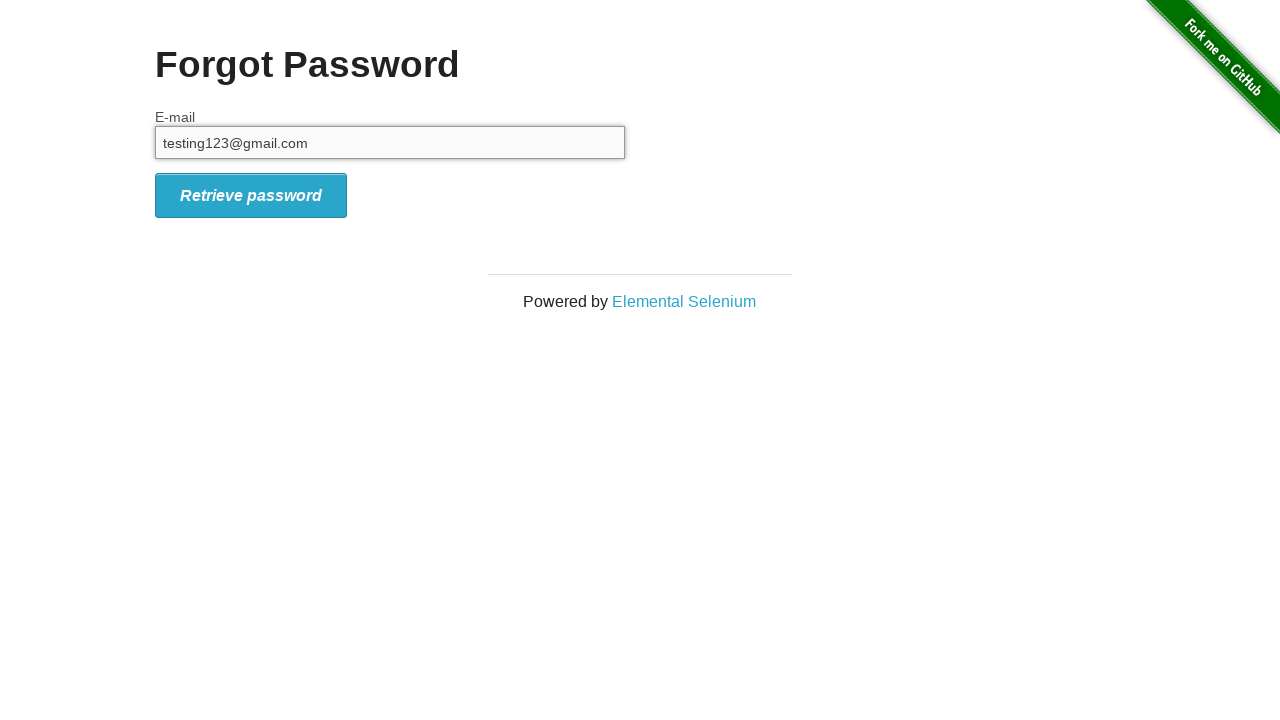